Tests text input functionality by typing "Hello world!" into a text field and verifying the value was entered correctly

Starting URL: https://antoniotrindade.com.br/treinoautomacao/elementsweb.html

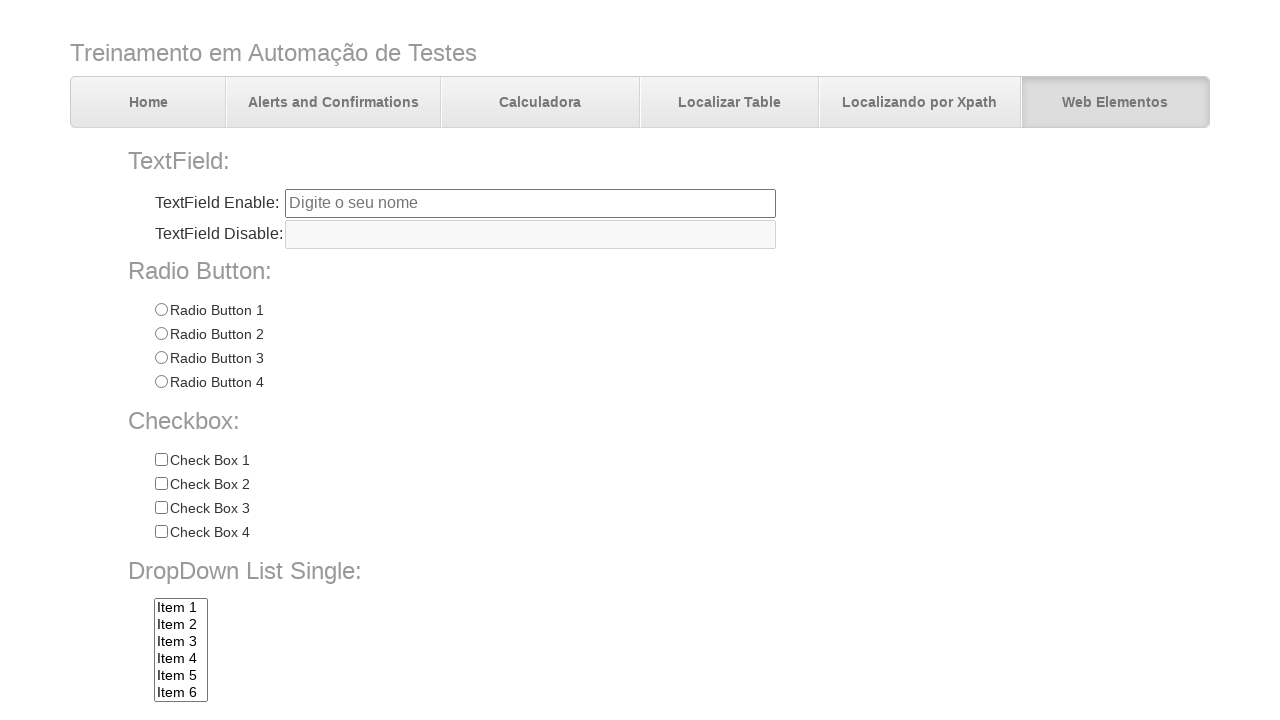

Navigated to text input test page
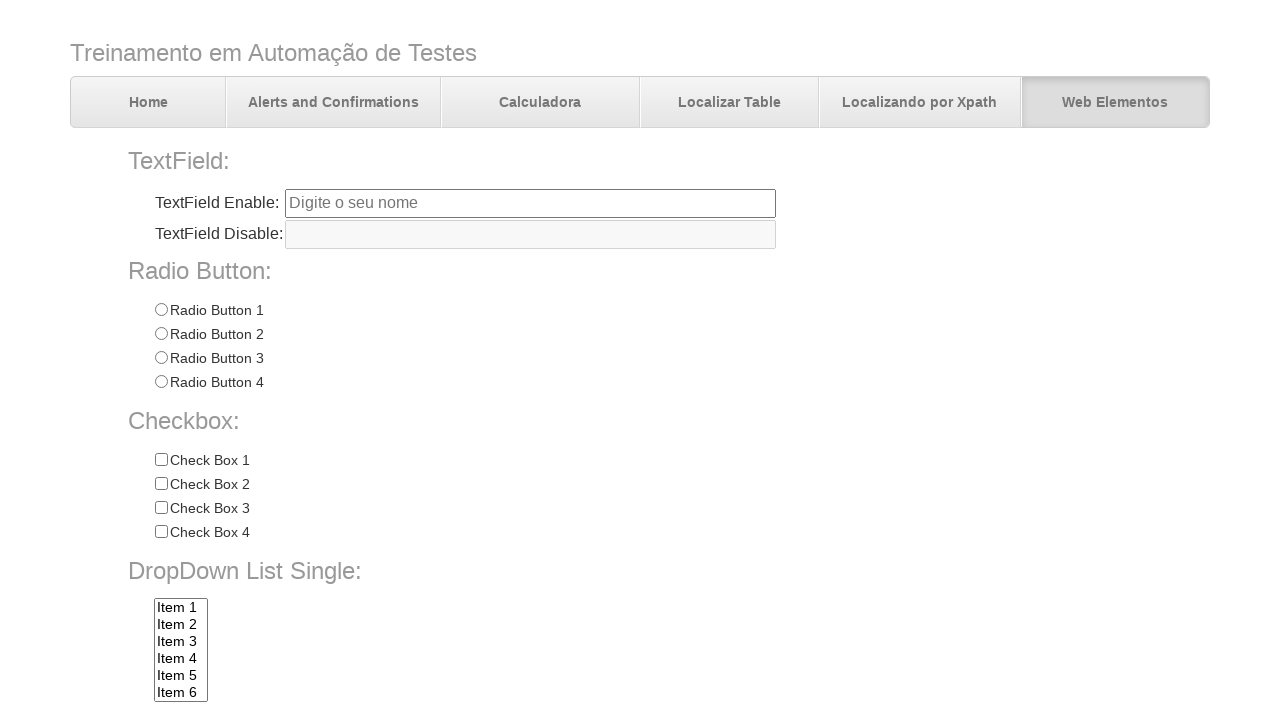

Typed 'Hello world!' into text field on input[name='txtbox1']
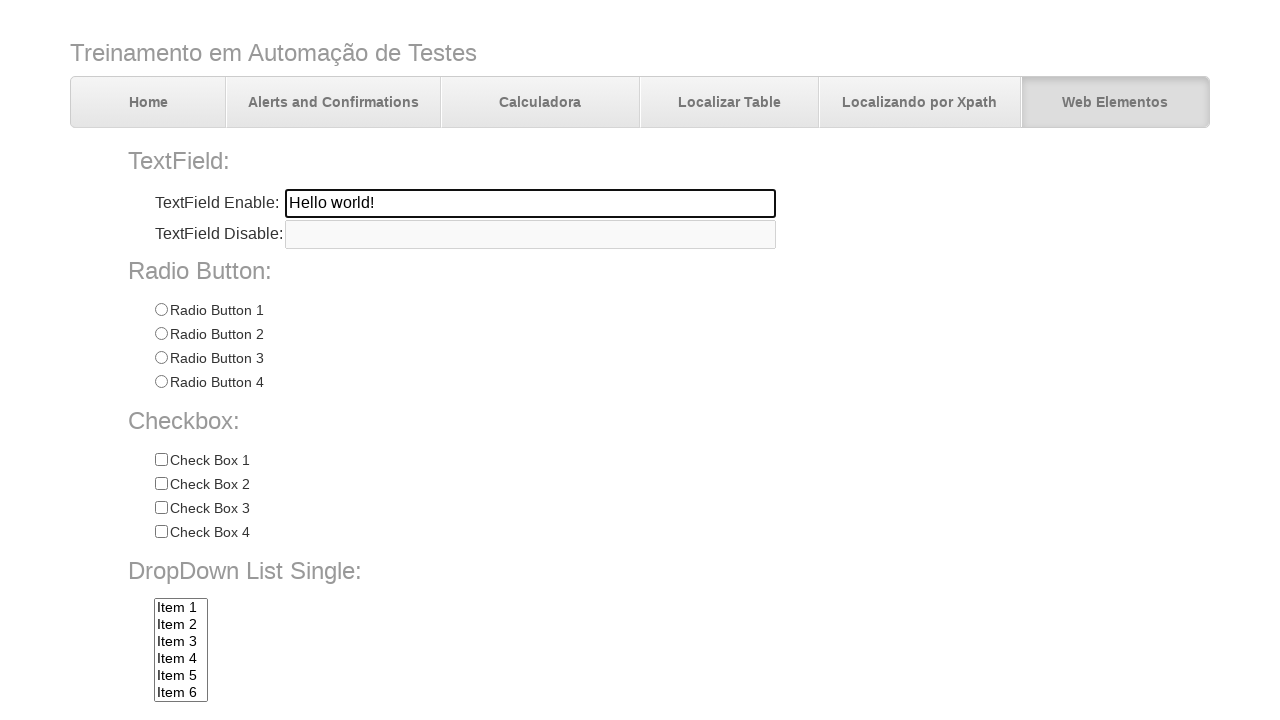

Verified text field contains 'Hello world!' as expected
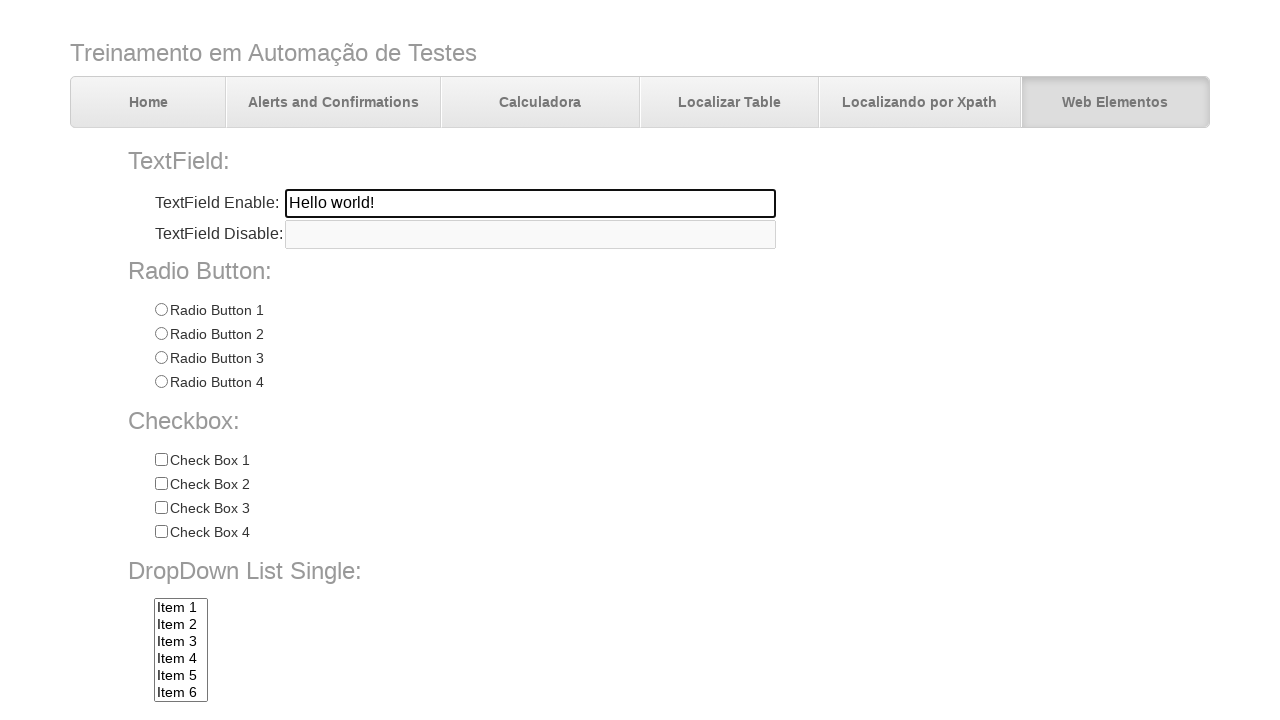

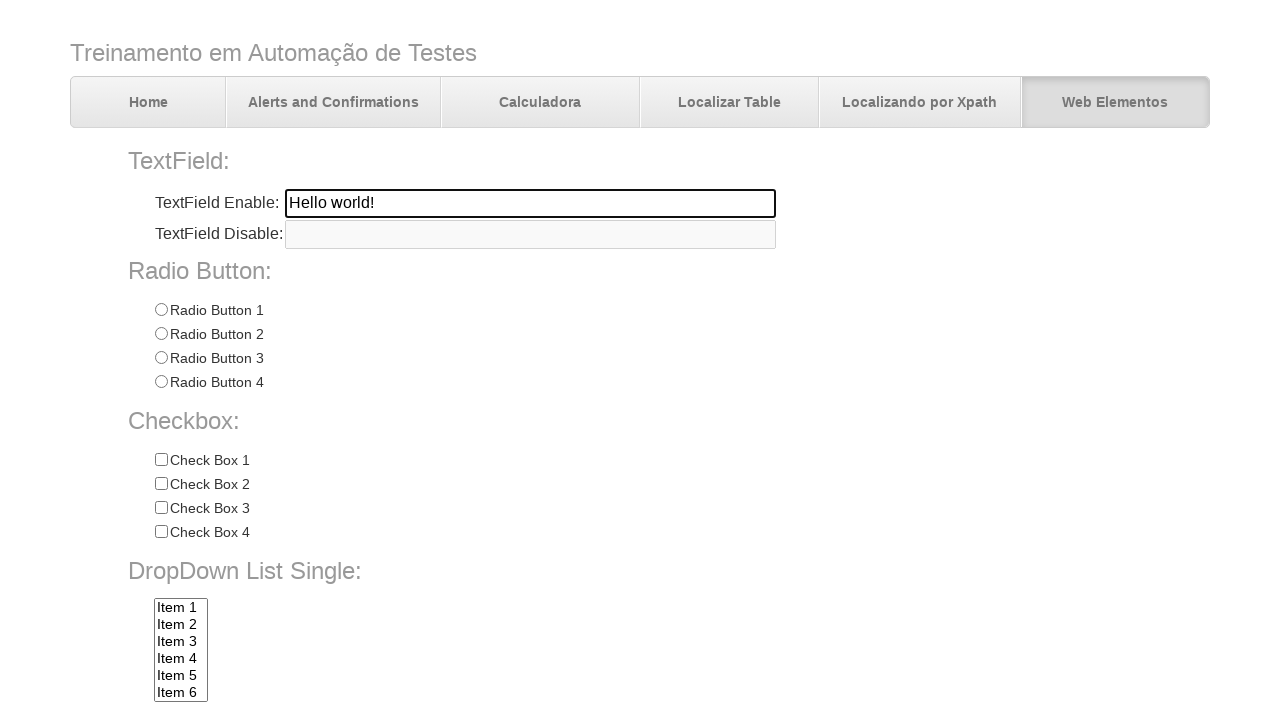